Tests form filling functionality by entering username, password, and comments, then submitting the form and verifying the submitted data appears on the result page.

Starting URL: https://testpages.eviltester.com/styled/basic-html-form-test.html

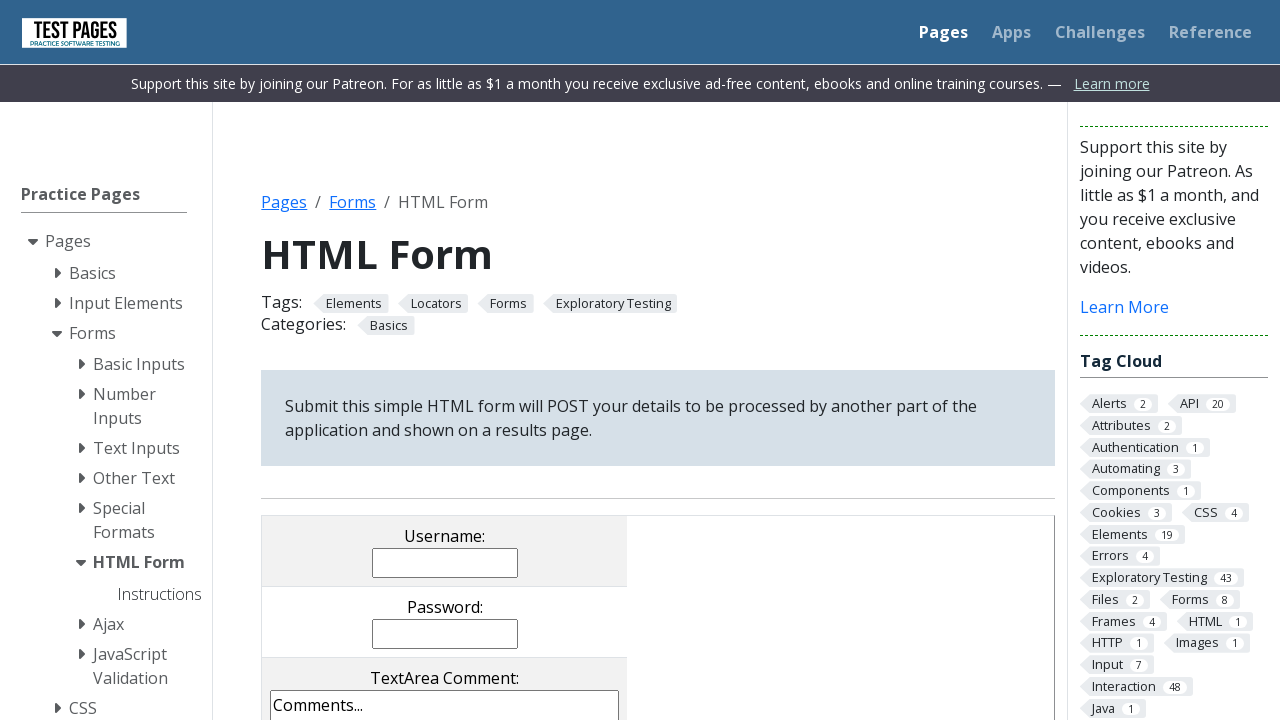

Filled username field with 'testuser' on input[name='username']
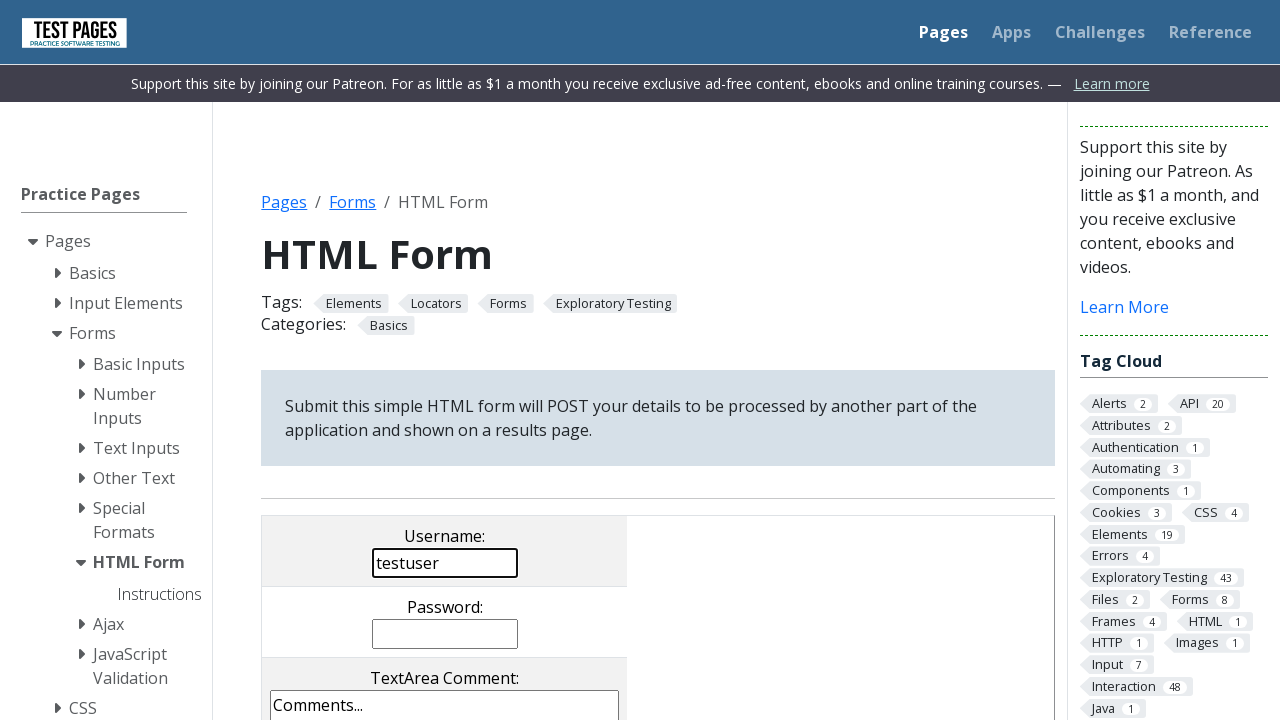

Filled password field with 'password123' on input[name='password']
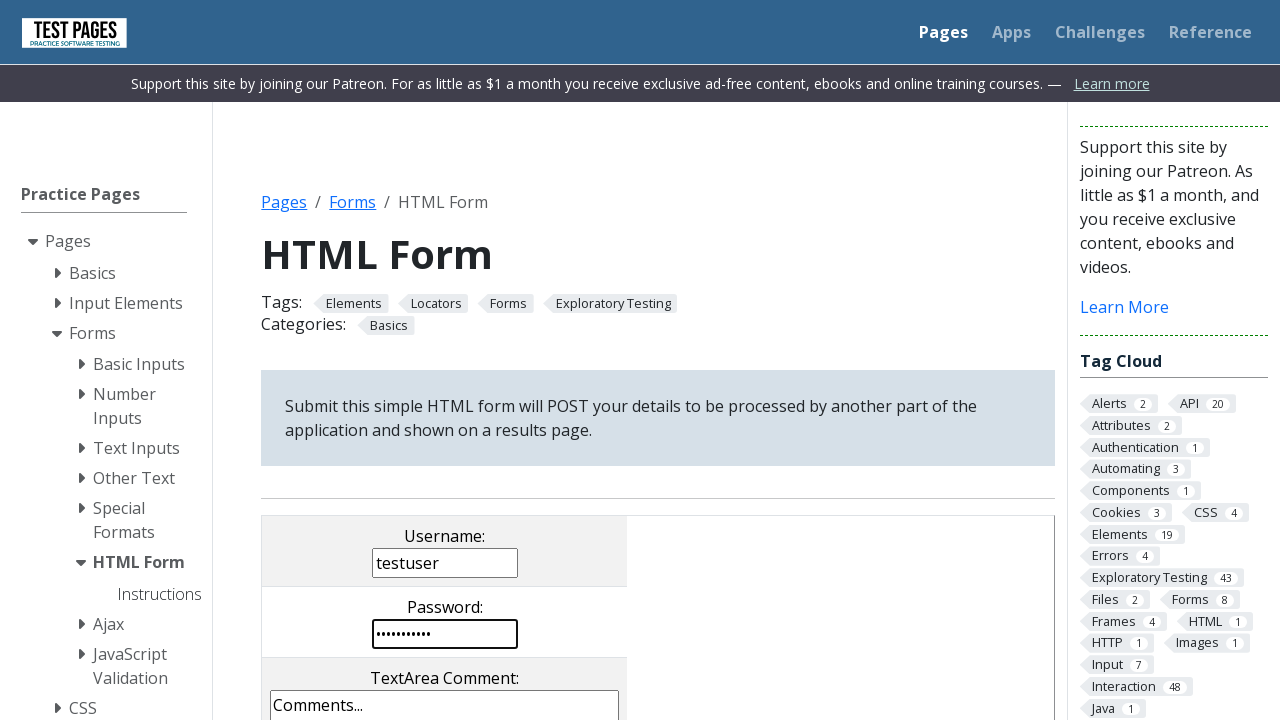

Filled comments textarea with 'This is a test comment.' on textarea[name='comments']
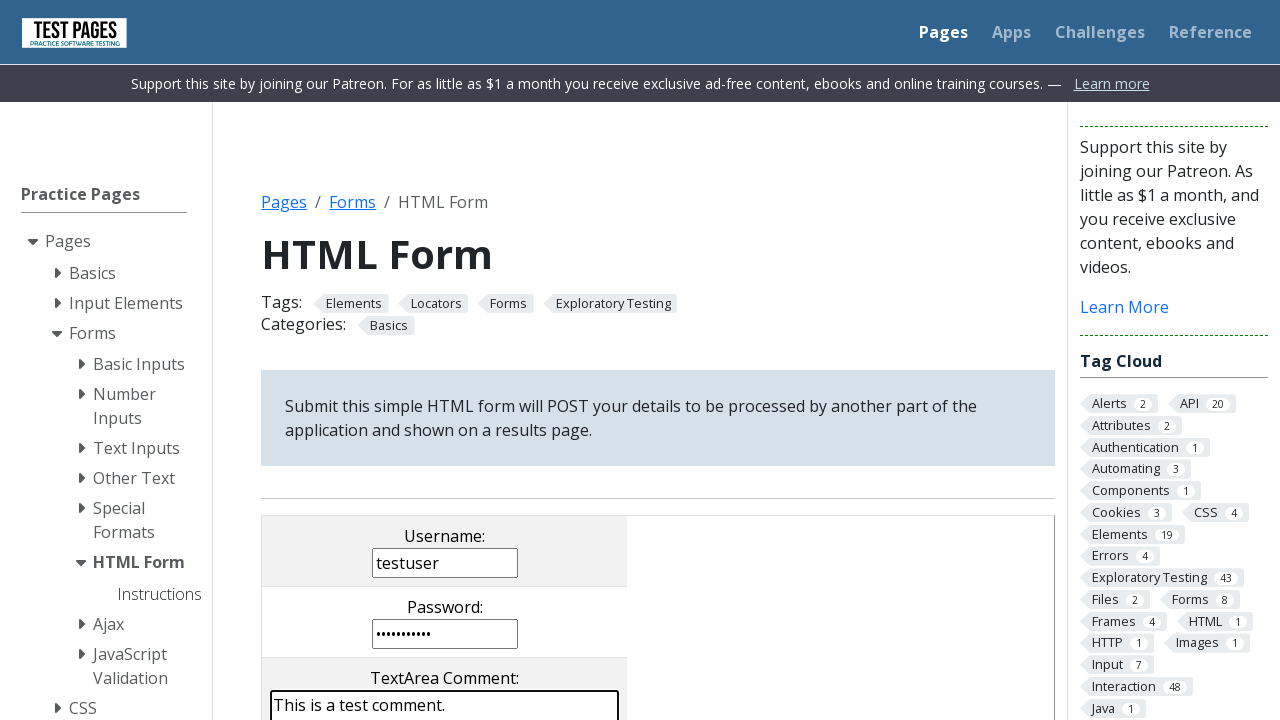

Clicked submit button to submit the form at (504, 360) on input[type='submit']
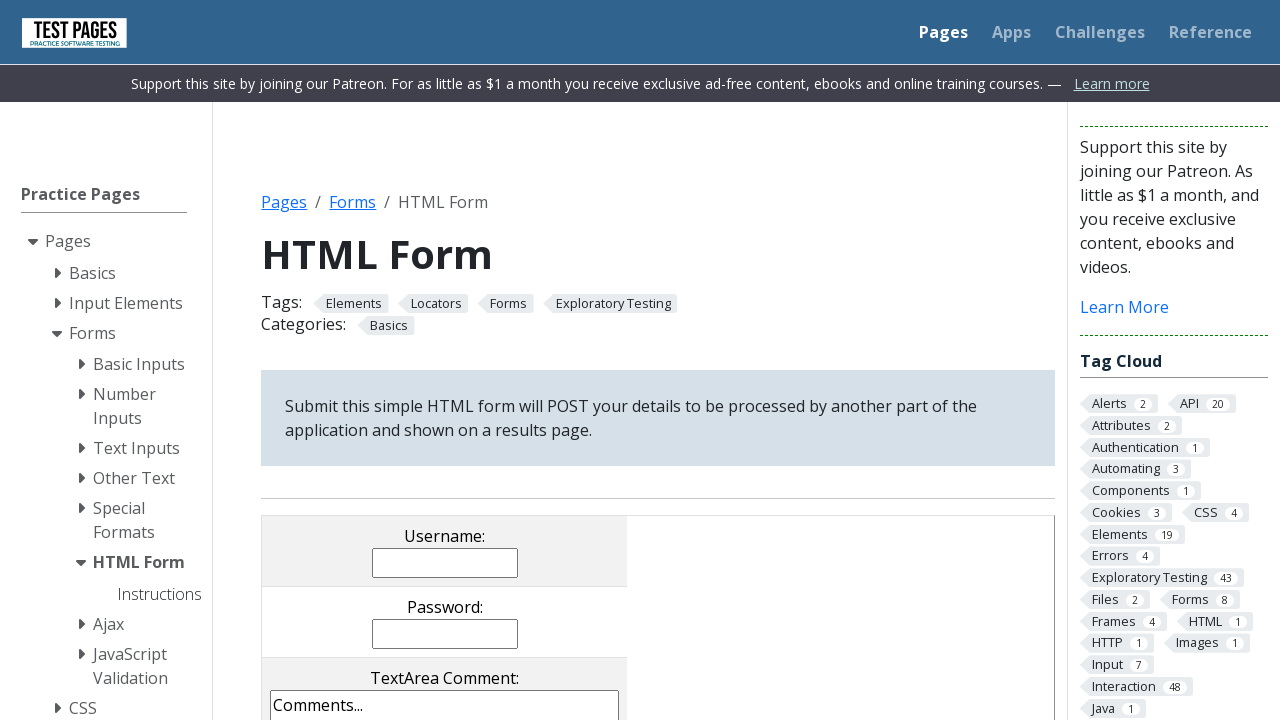

Result page loaded and DOM content ready
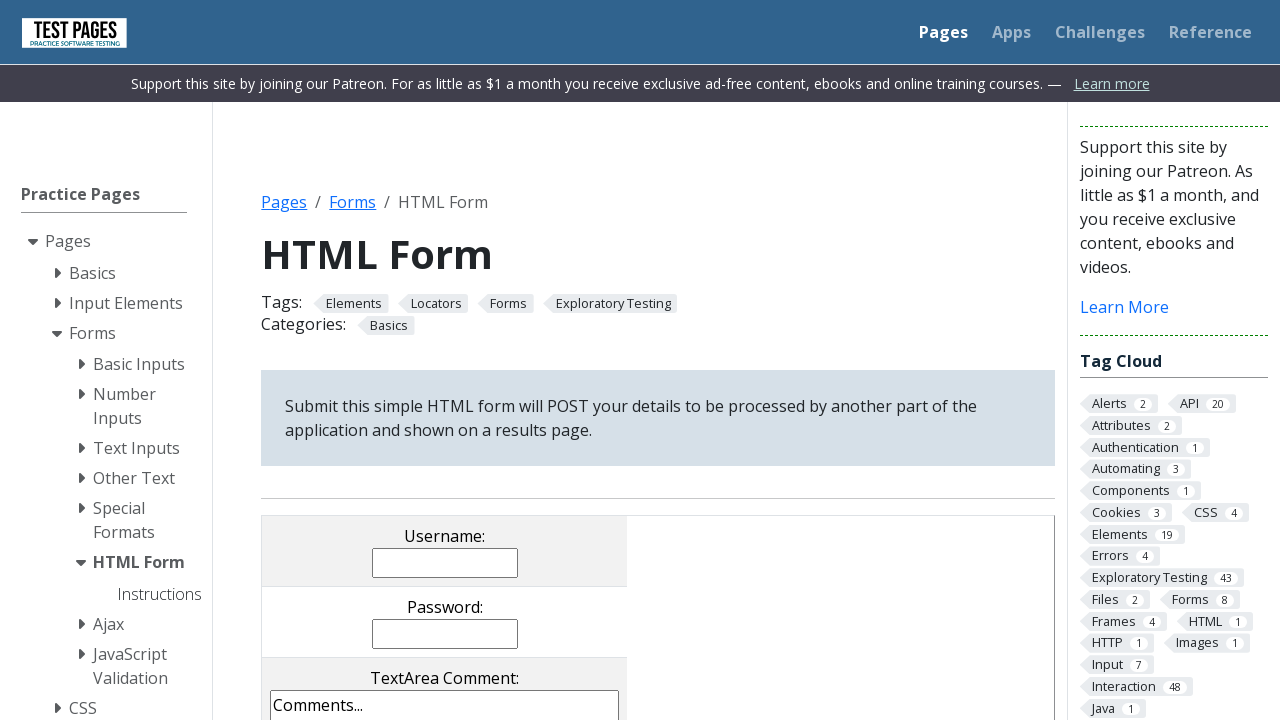

Verified 'testuser' appears in result page content
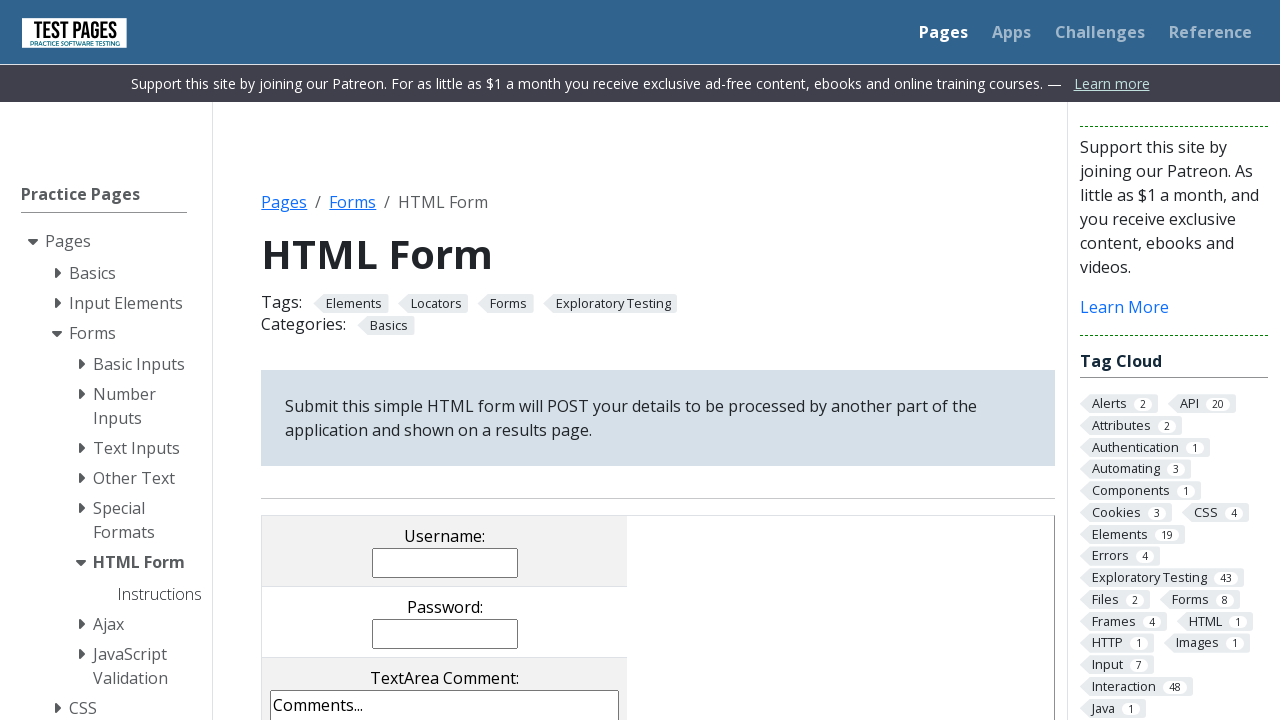

Verified 'password123' appears in result page content
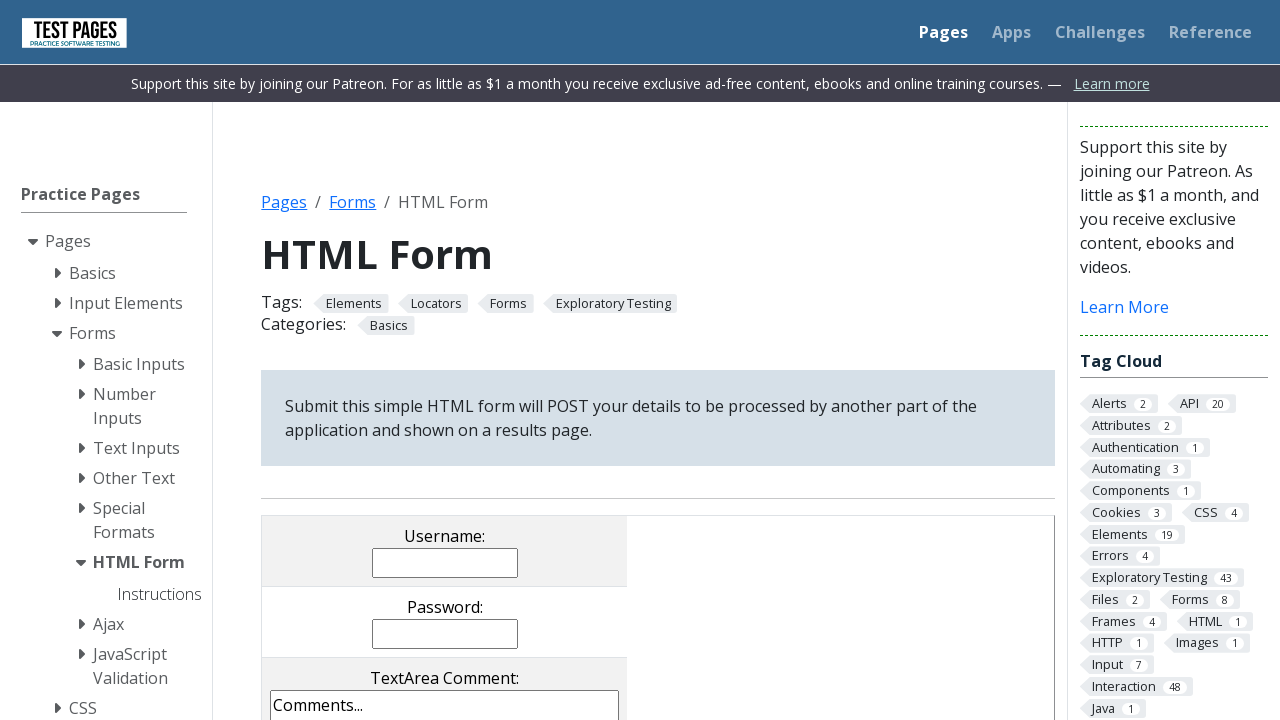

Verified 'This is a test comment.' appears in result page content
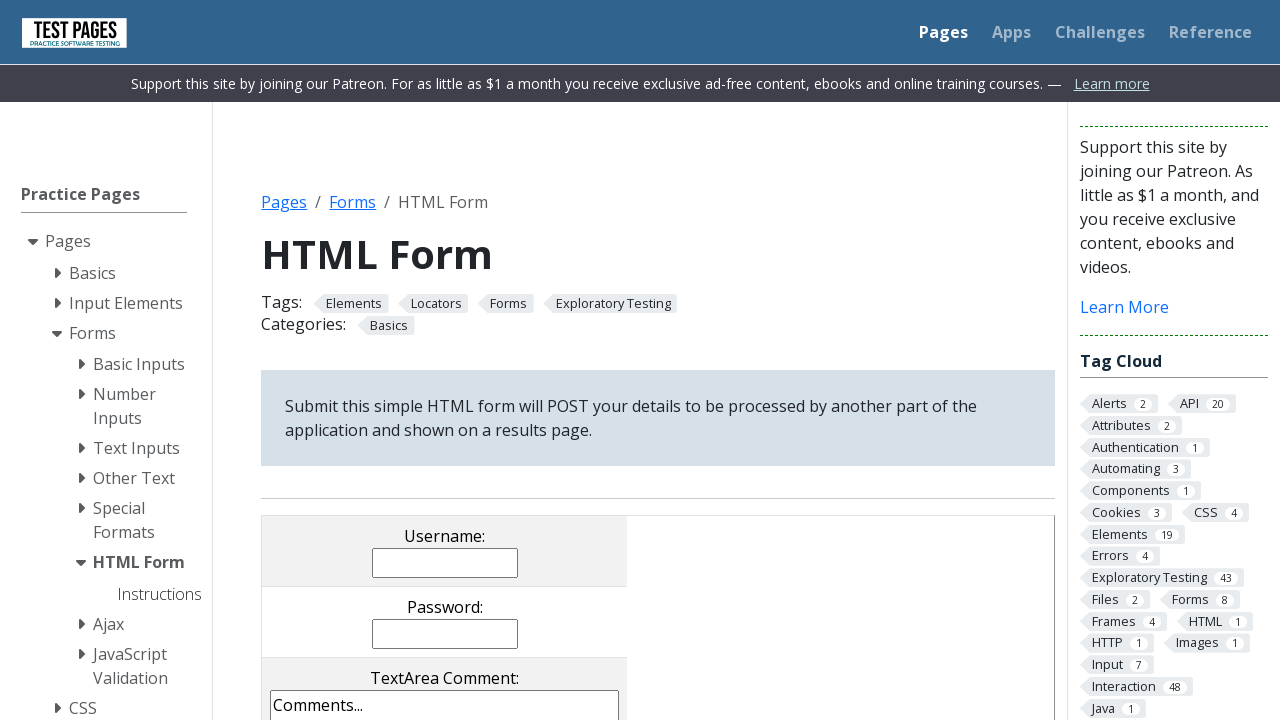

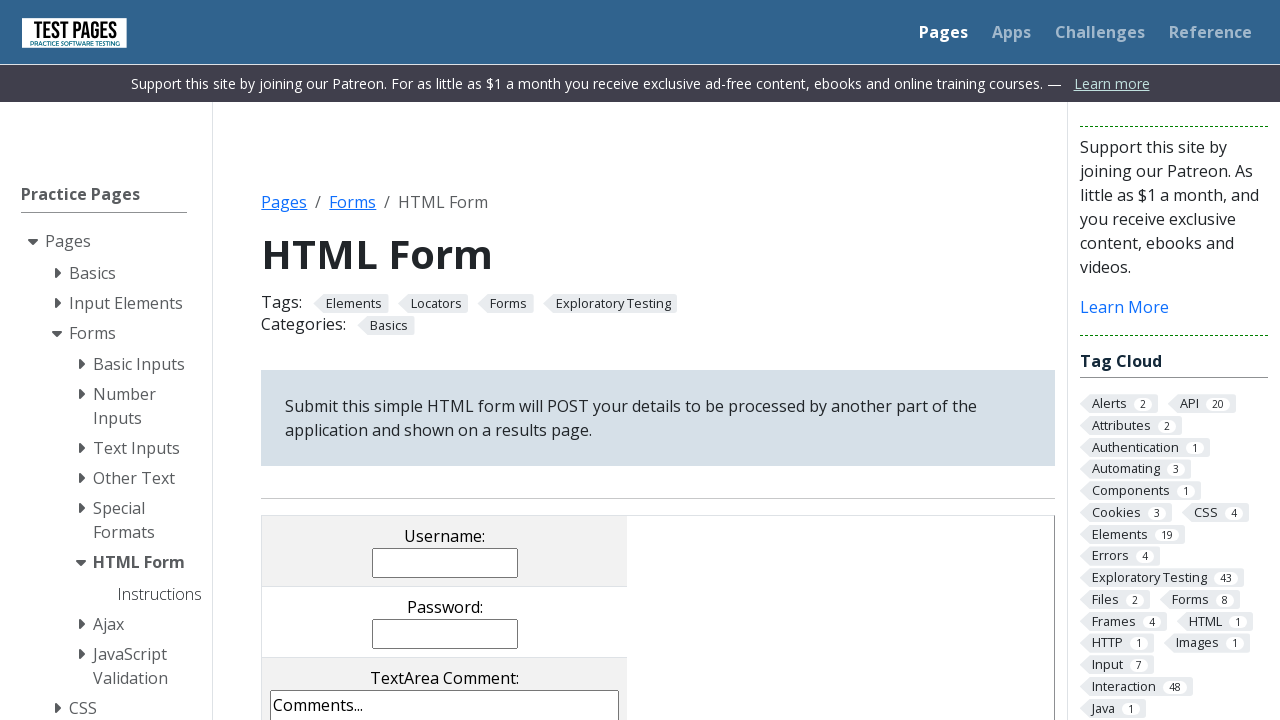